Tests JavaScript alert handling by clicking a prompt button, entering text into the prompt dialog, and accepting it

Starting URL: https://demoqa.com/alerts

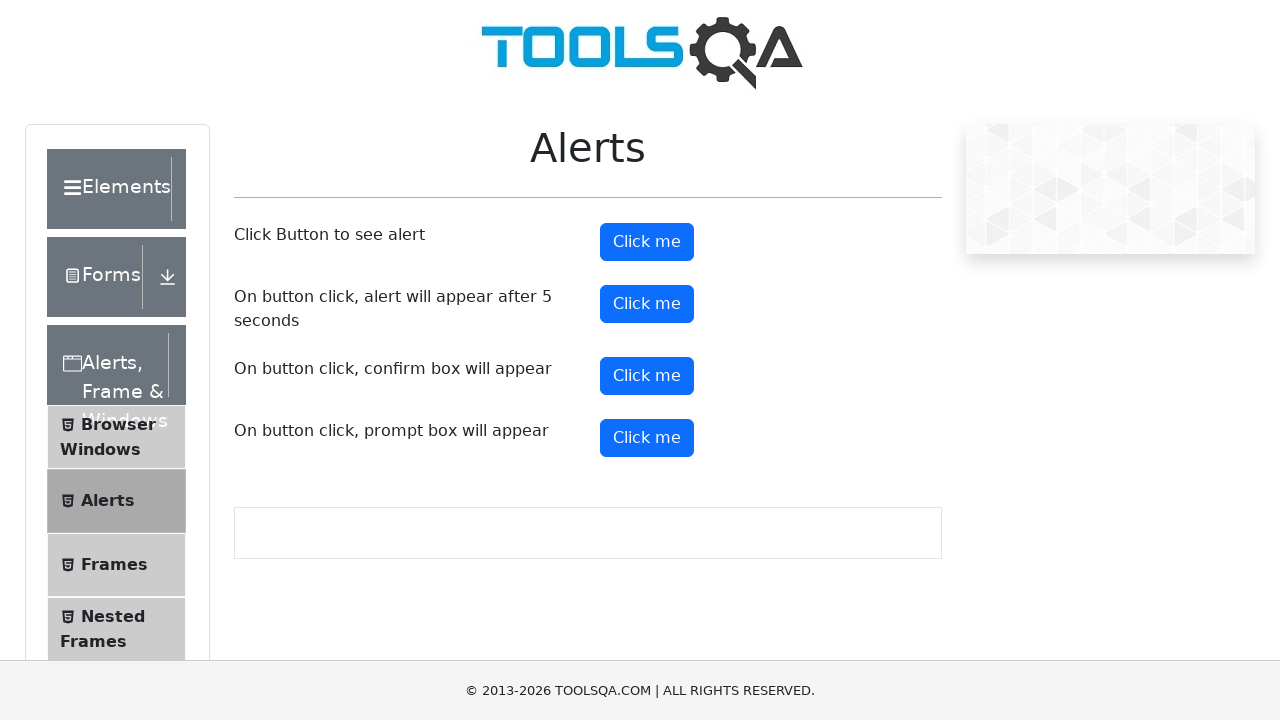

Set up dialog handler to accept prompt with text 'Danial'
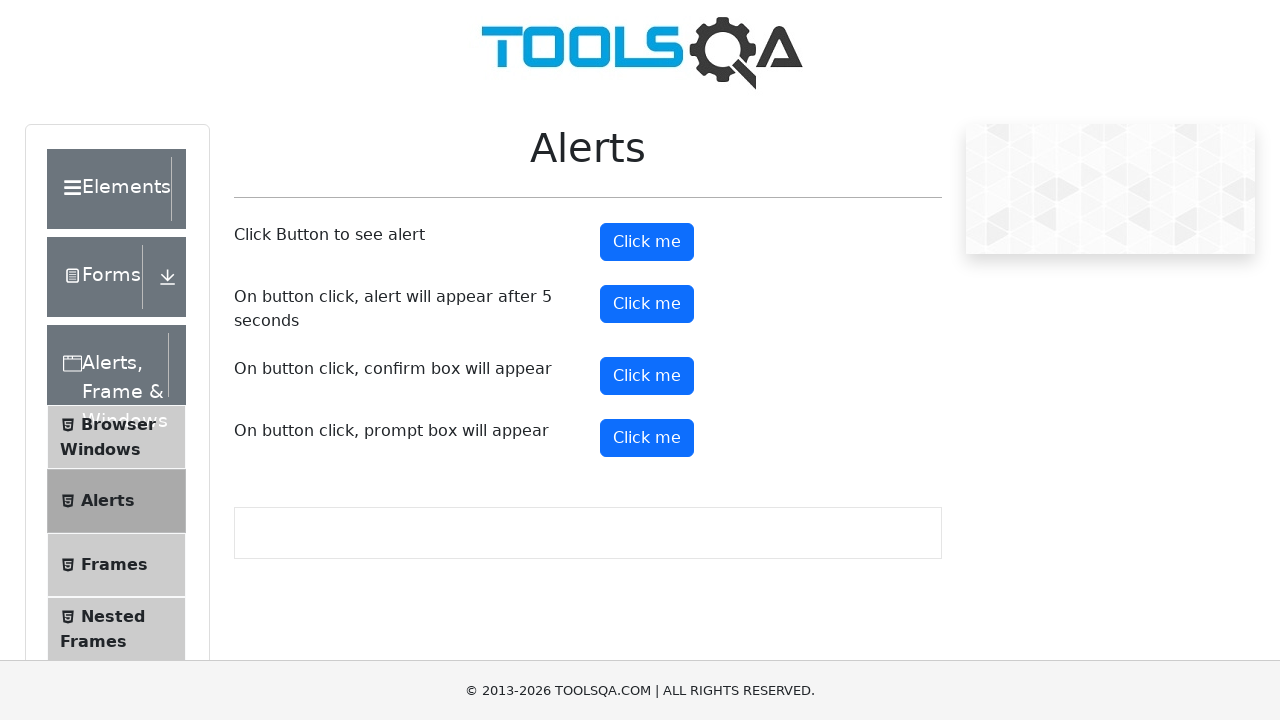

Clicked prompt button to trigger JavaScript prompt dialog at (647, 438) on button#promtButton
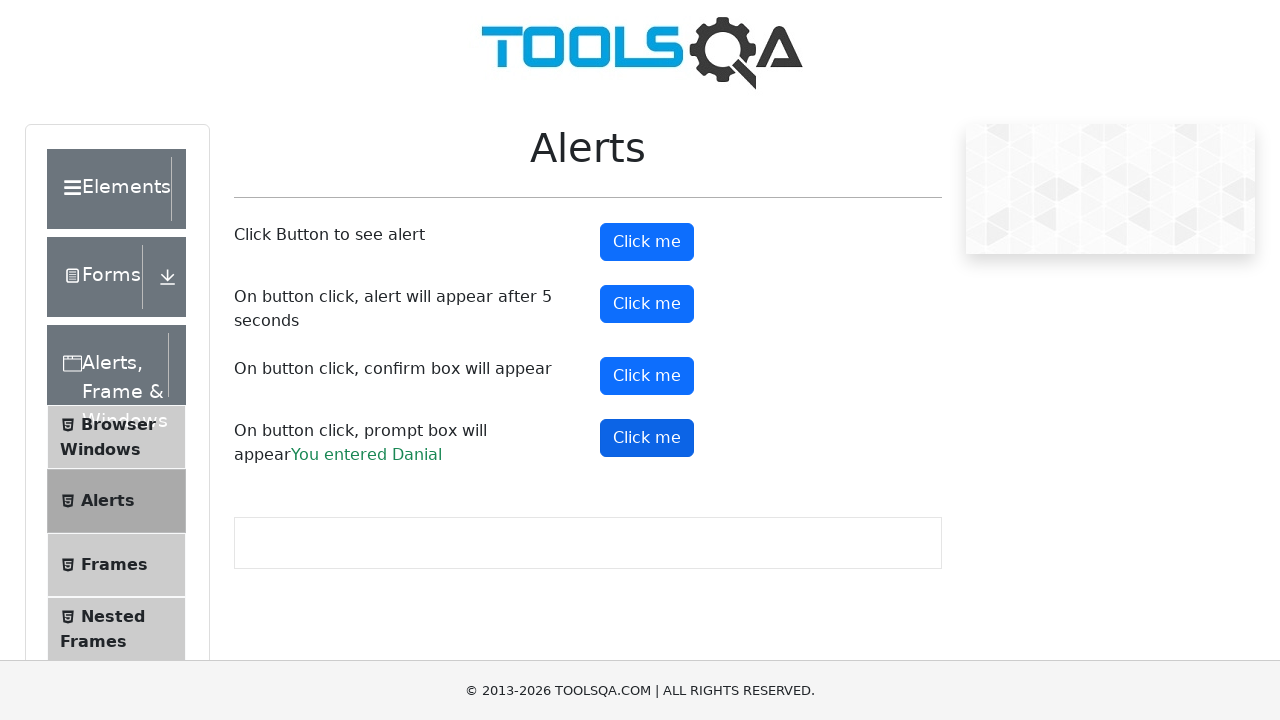

Waited 1000ms for result to appear after accepting prompt
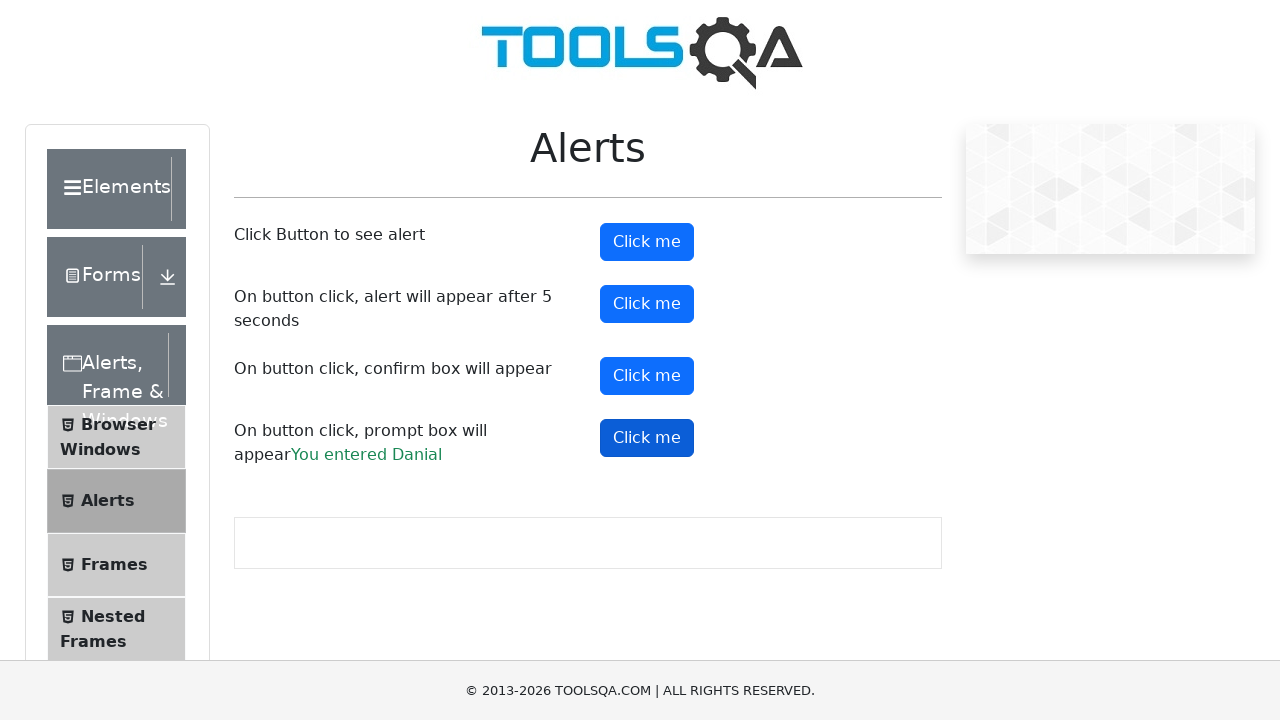

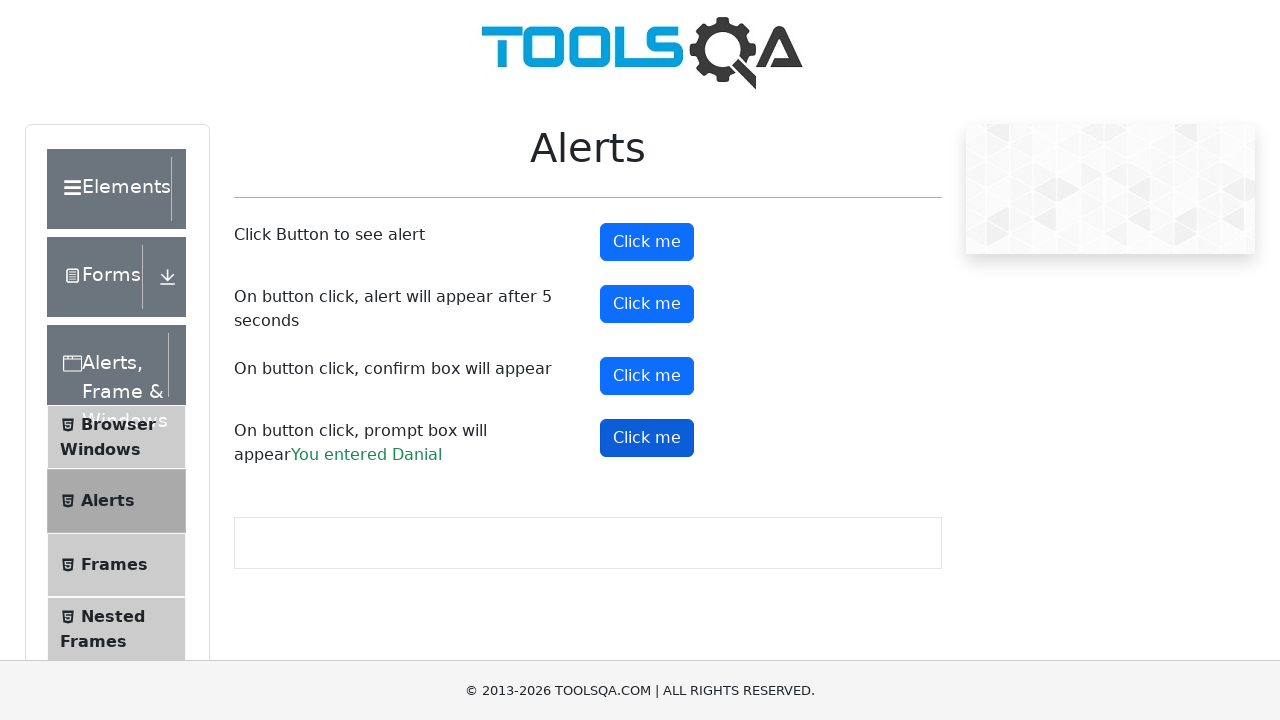